Opens the CNBC website homepage and verifies it loads successfully

Starting URL: https://www.cnbc.com/

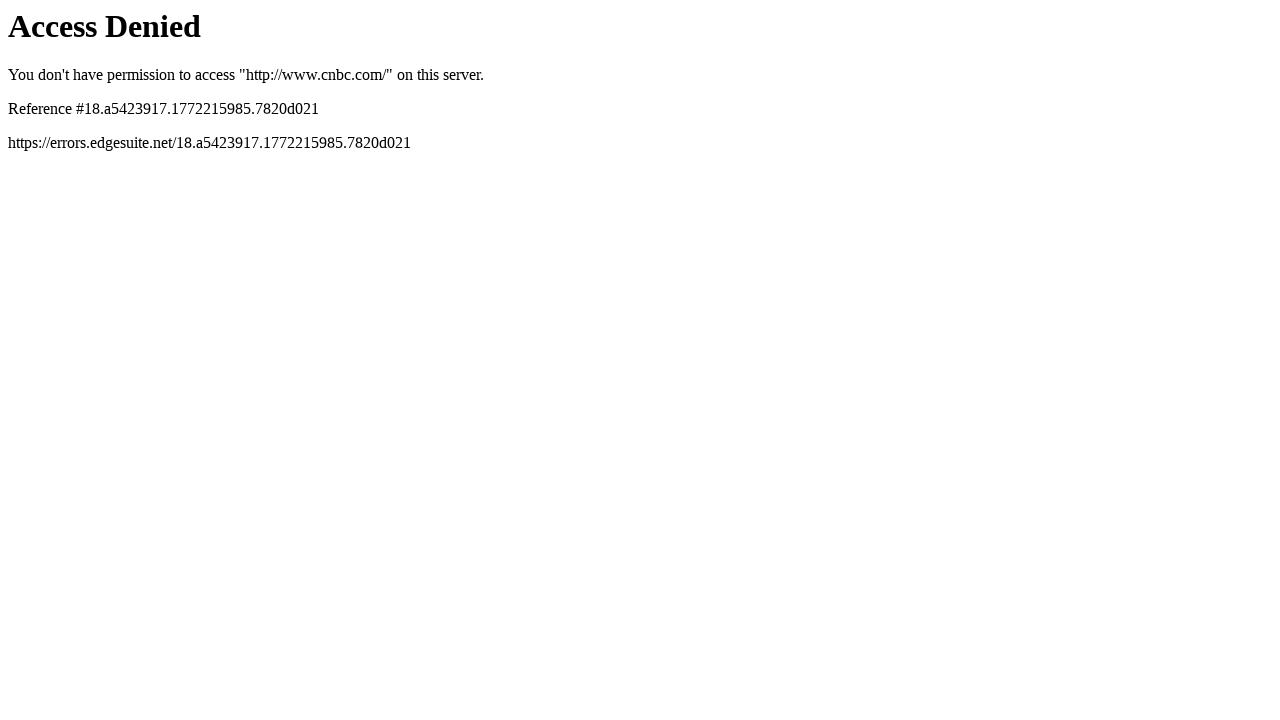

Navigated to CNBC homepage
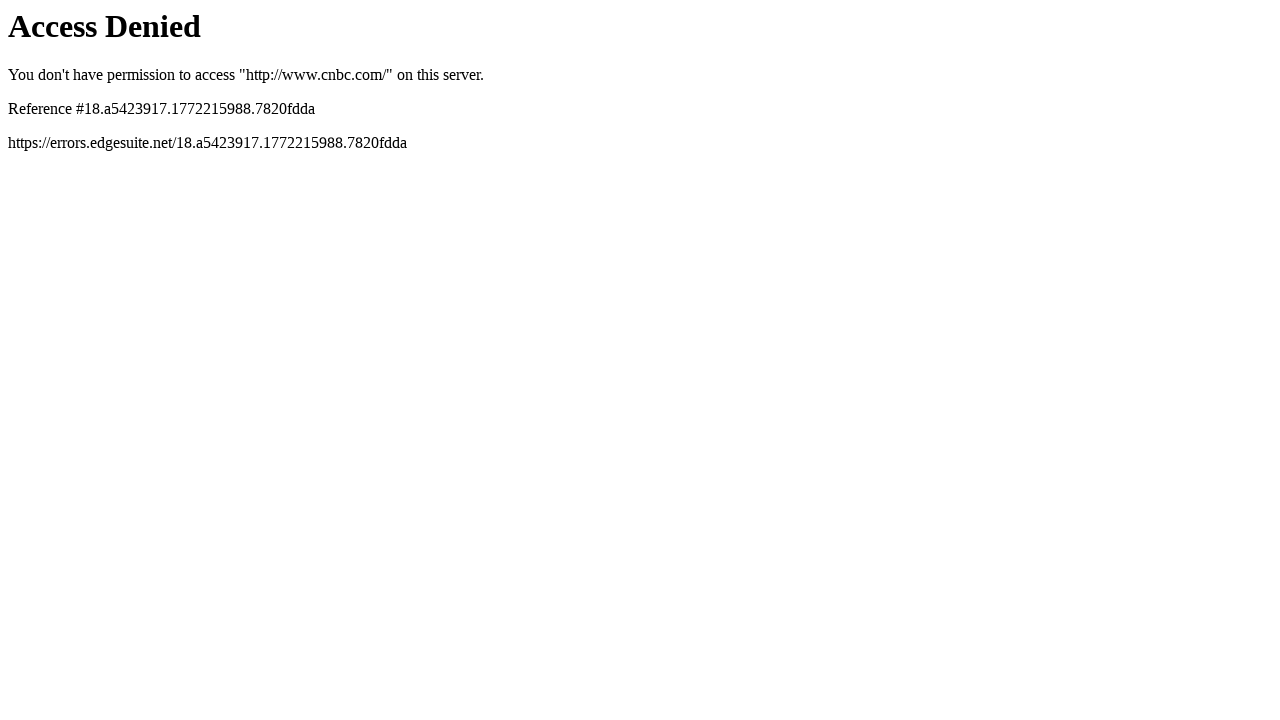

Page DOM content loaded
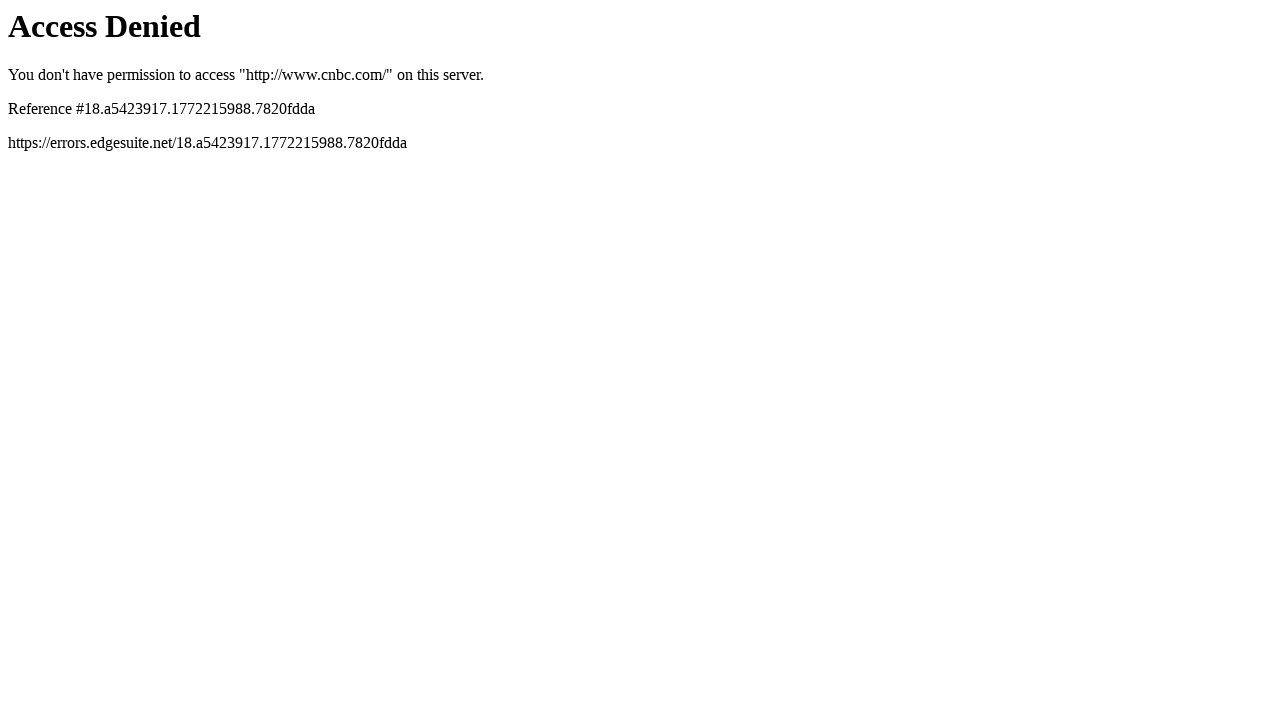

Verified page has a title
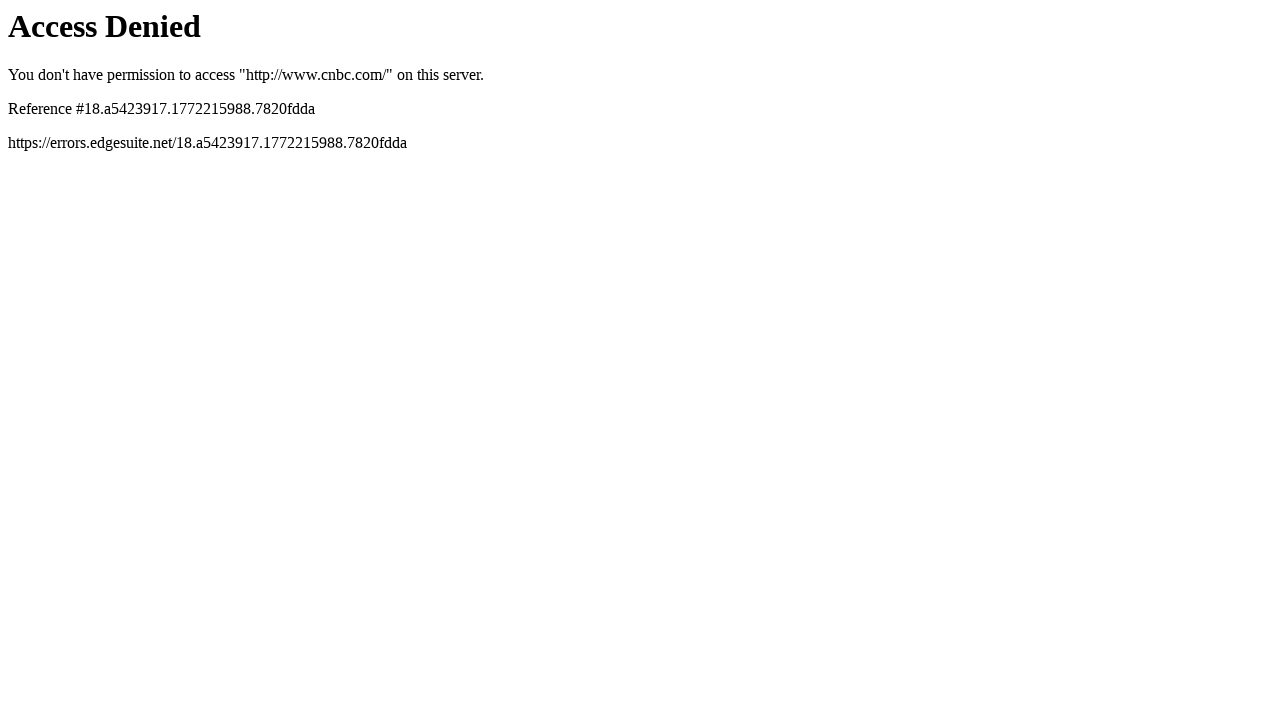

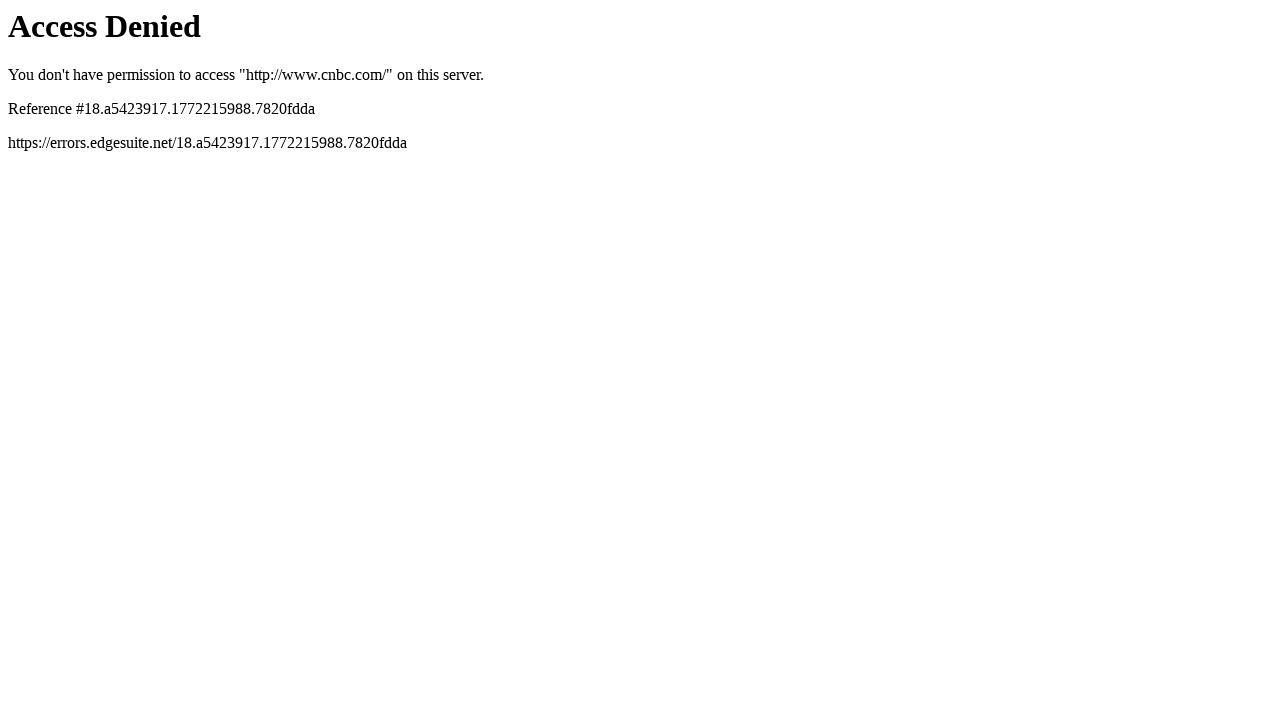